Tests the add/remove elements functionality by clicking the "Add Element" button twice to create two delete buttons, then clicking one "Delete" button and verifying only one delete button remains.

Starting URL: http://the-internet.herokuapp.com/add_remove_elements/

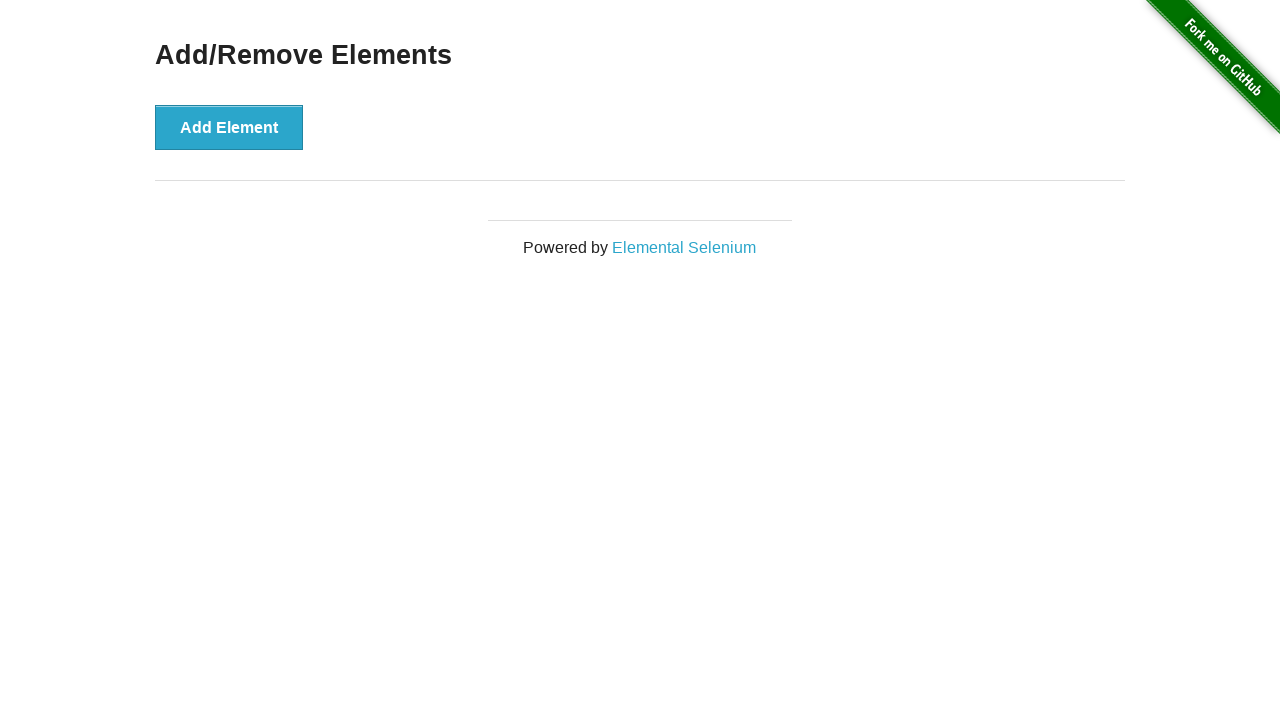

Clicked 'Add Element' button first time at (229, 127) on xpath=//button[text()='Add Element']
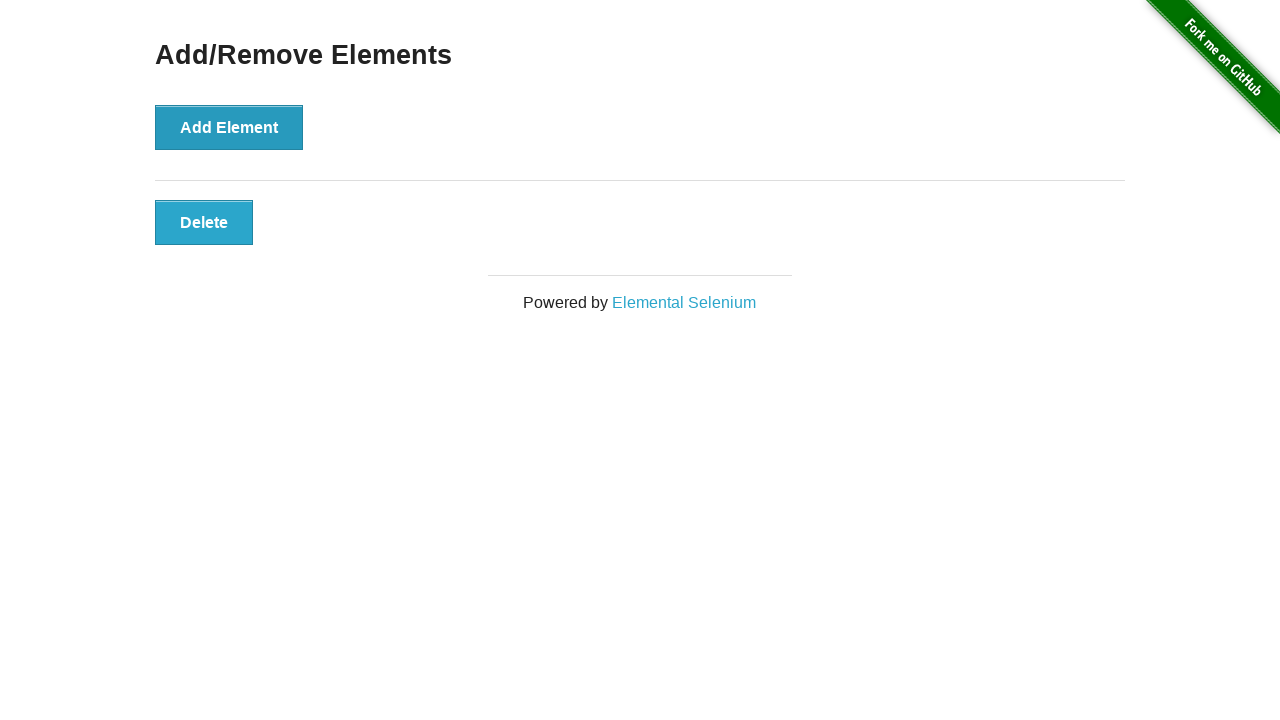

Clicked 'Add Element' button second time at (229, 127) on xpath=//button[text()='Add Element']
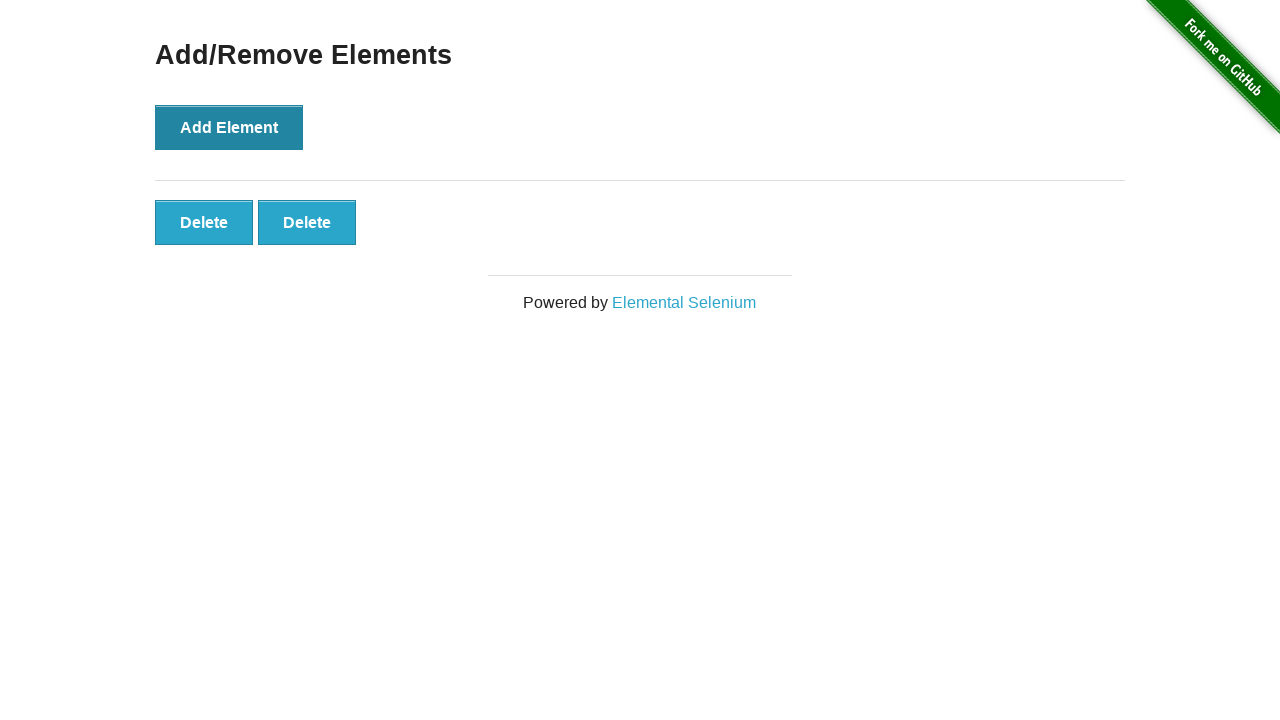

Clicked first 'Delete' button to remove one element at (204, 222) on xpath=//button[text()='Delete']
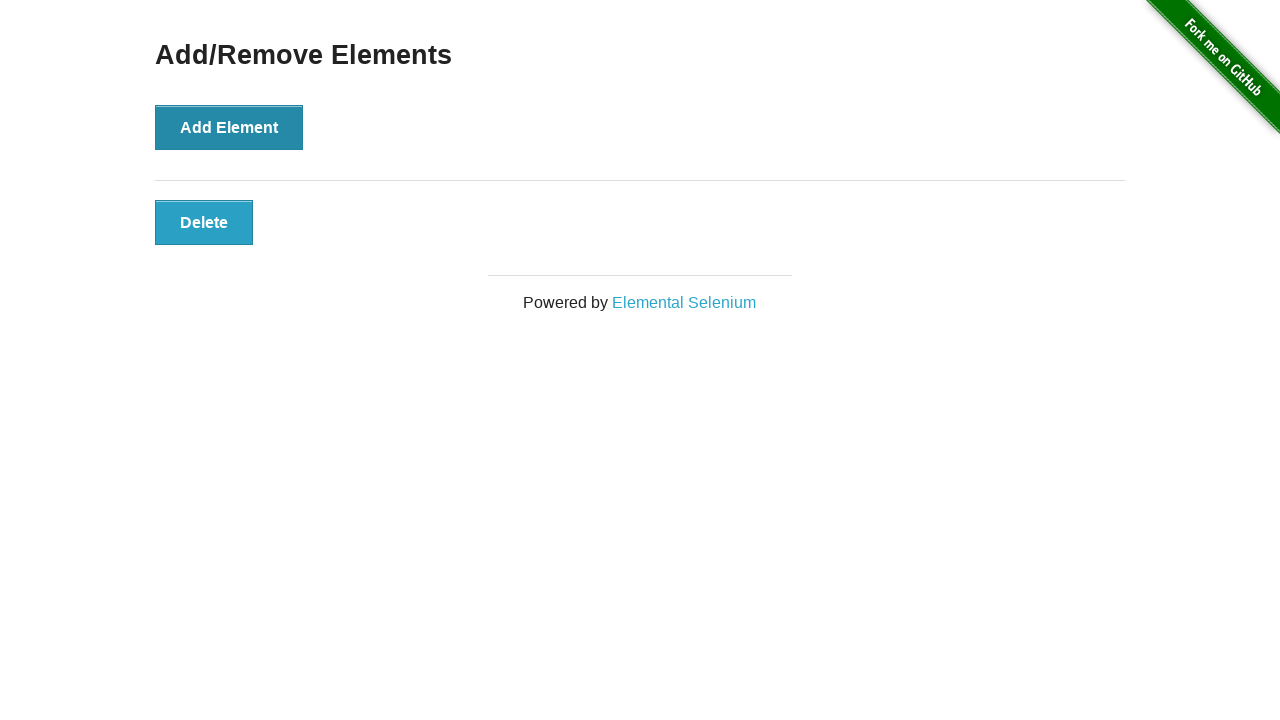

Waited for remaining 'Delete' button to be visible
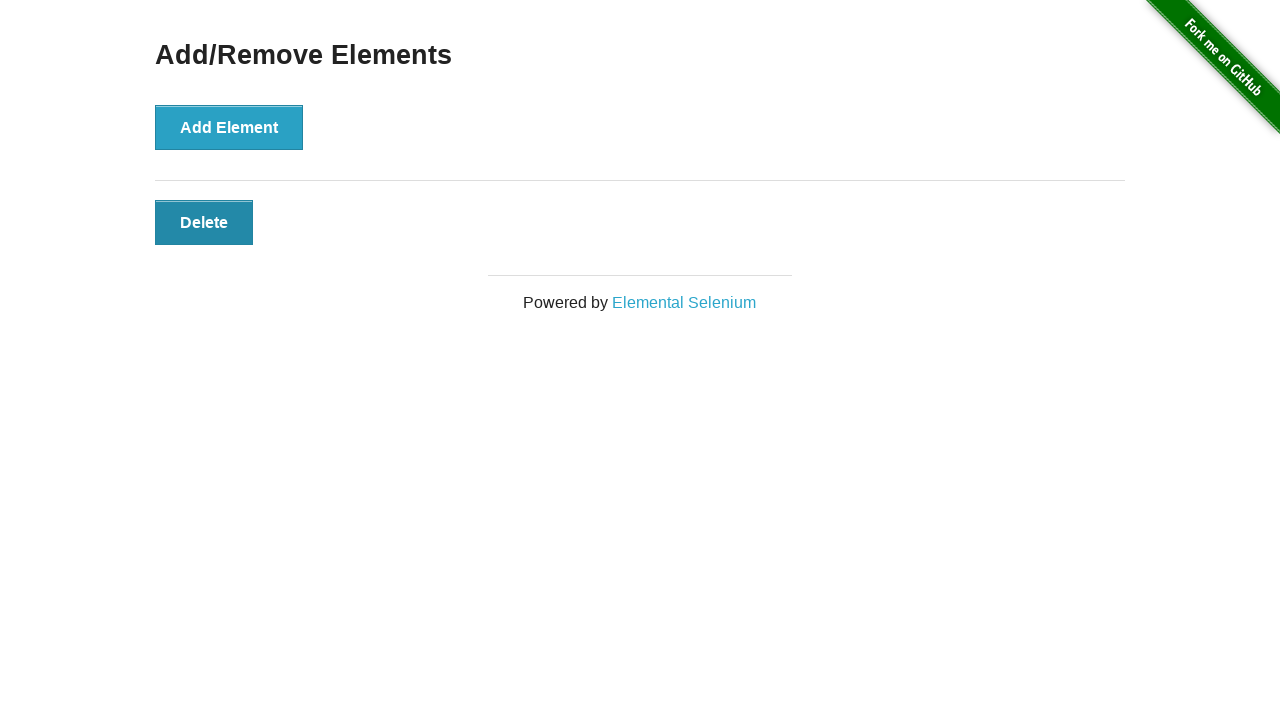

Located all 'Delete' buttons
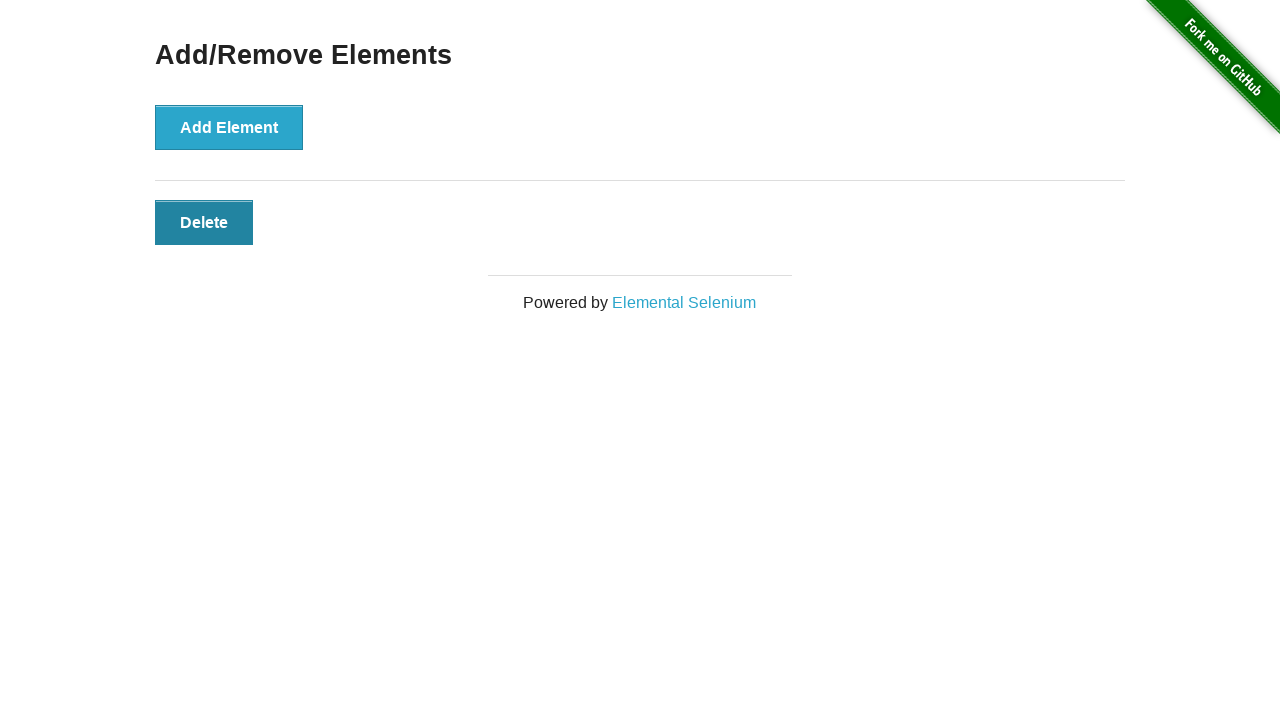

Verified exactly 1 delete button remains
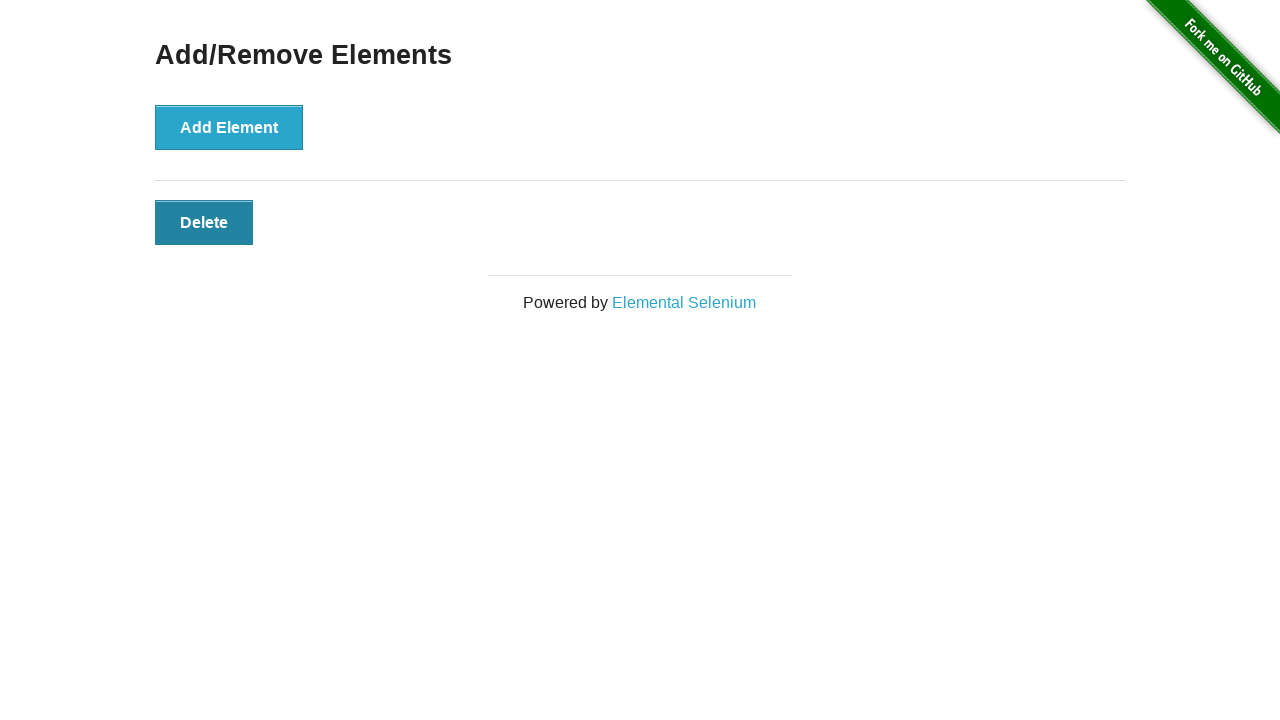

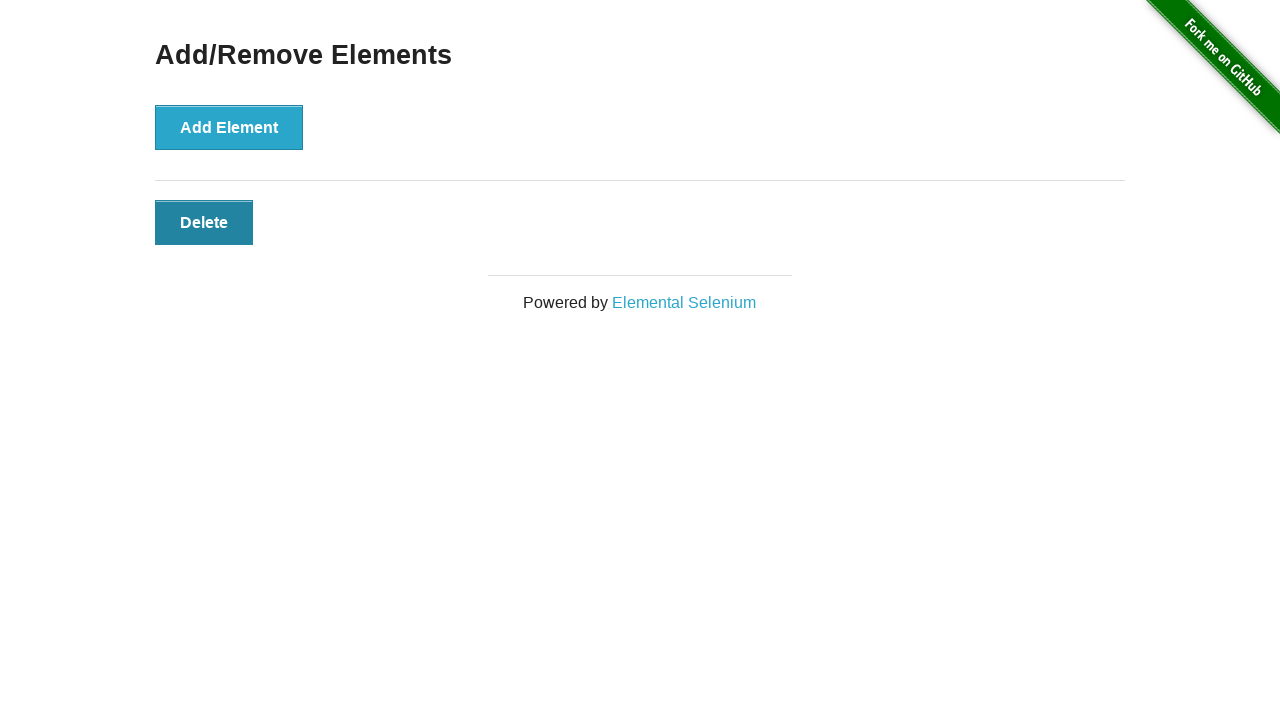